Tests the Czech Hydrometeorological Institute website by verifying the page loads correctly, checking for the existence of a form element, submit button, page title, and visibility of a fact display element.

Starting URL: https://www.chmi.cz/

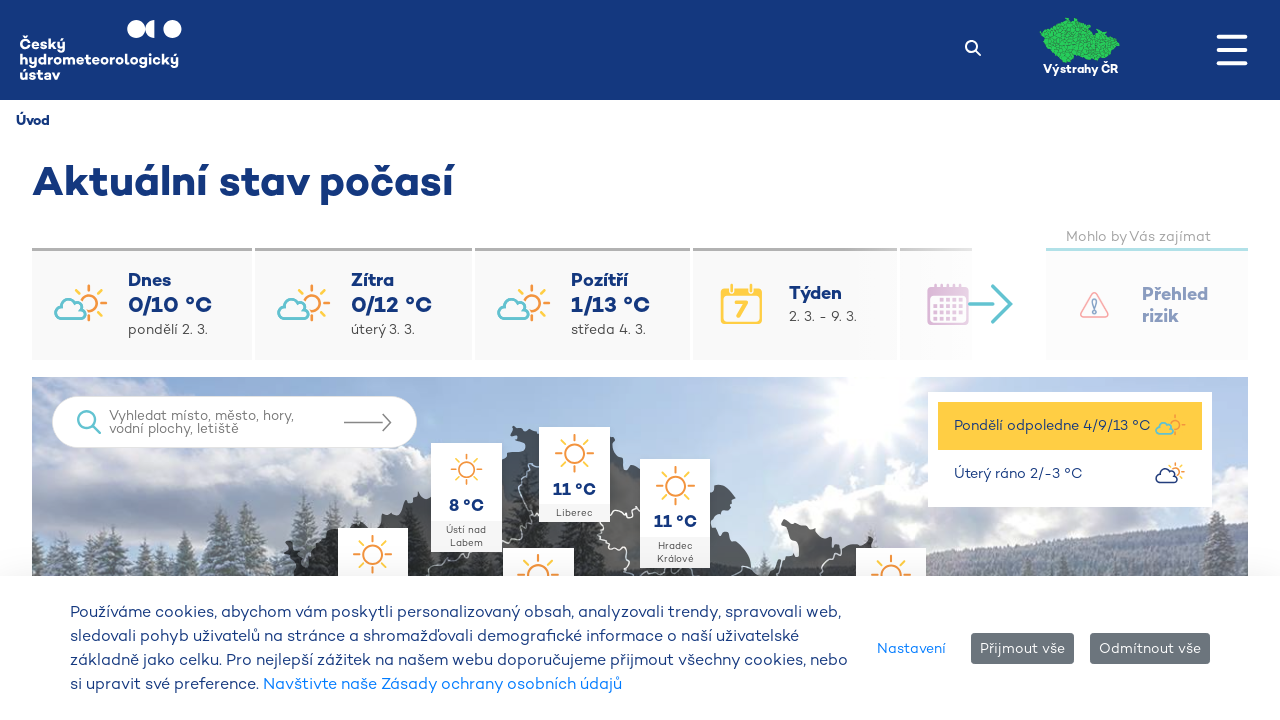

Waited for page to load (domcontentloaded state)
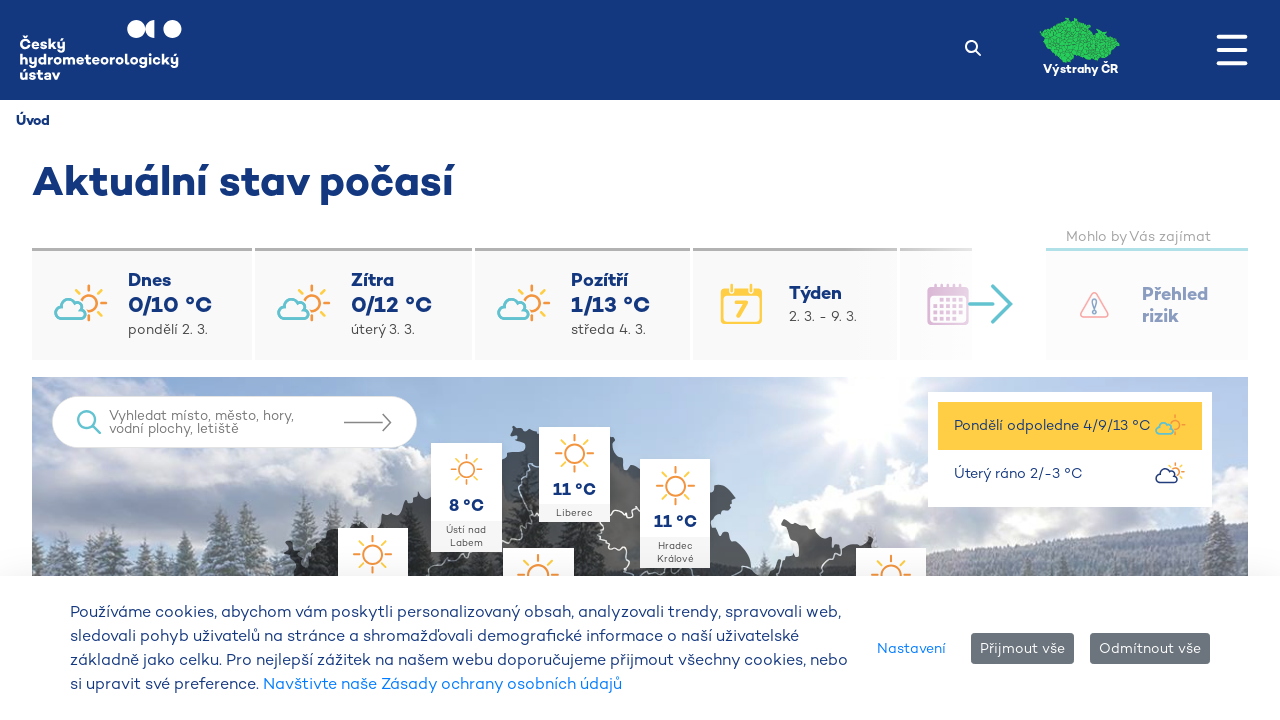

Form element #myForm not found (expected for this site)
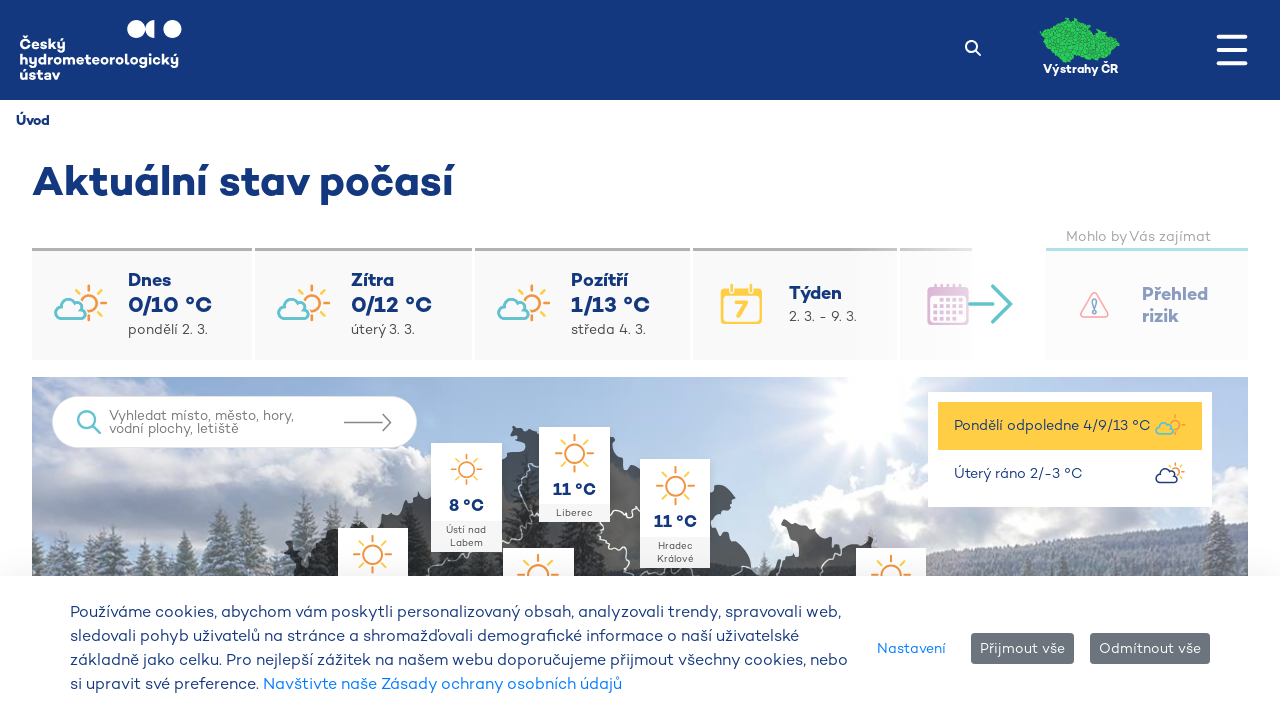

Submit button not found (expected for this site)
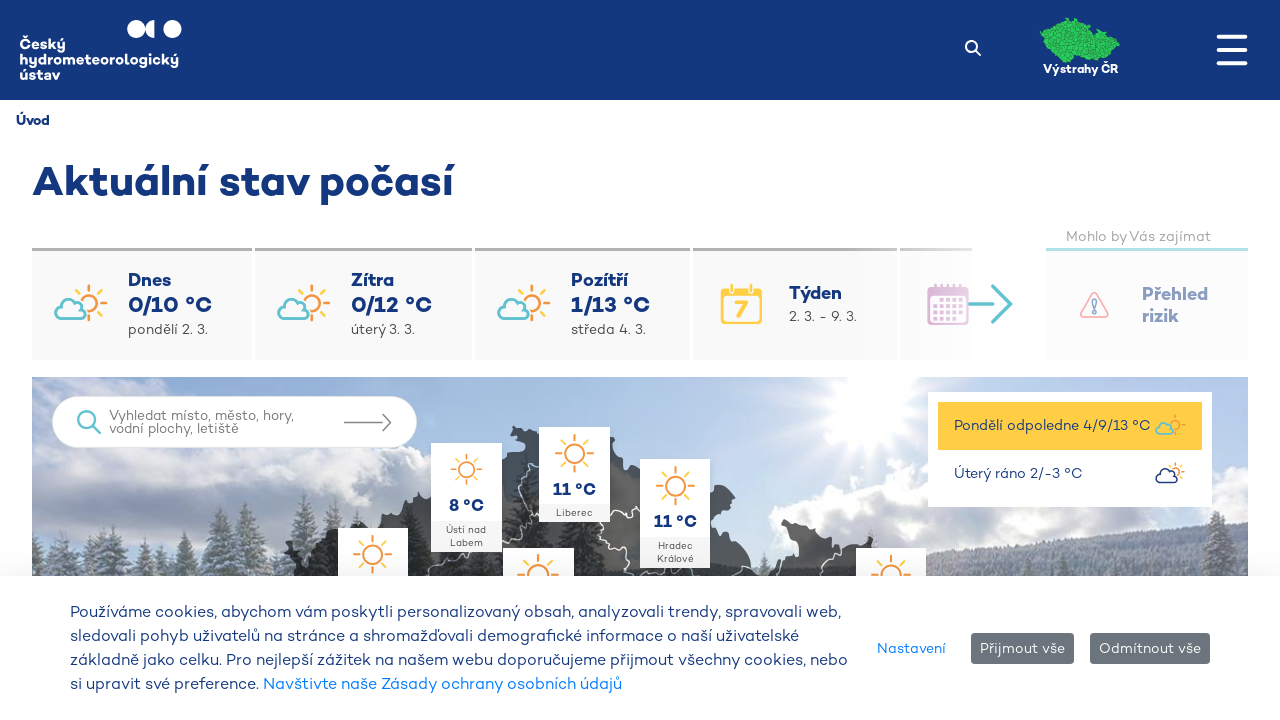

Retrieved page title: 'Úvod'
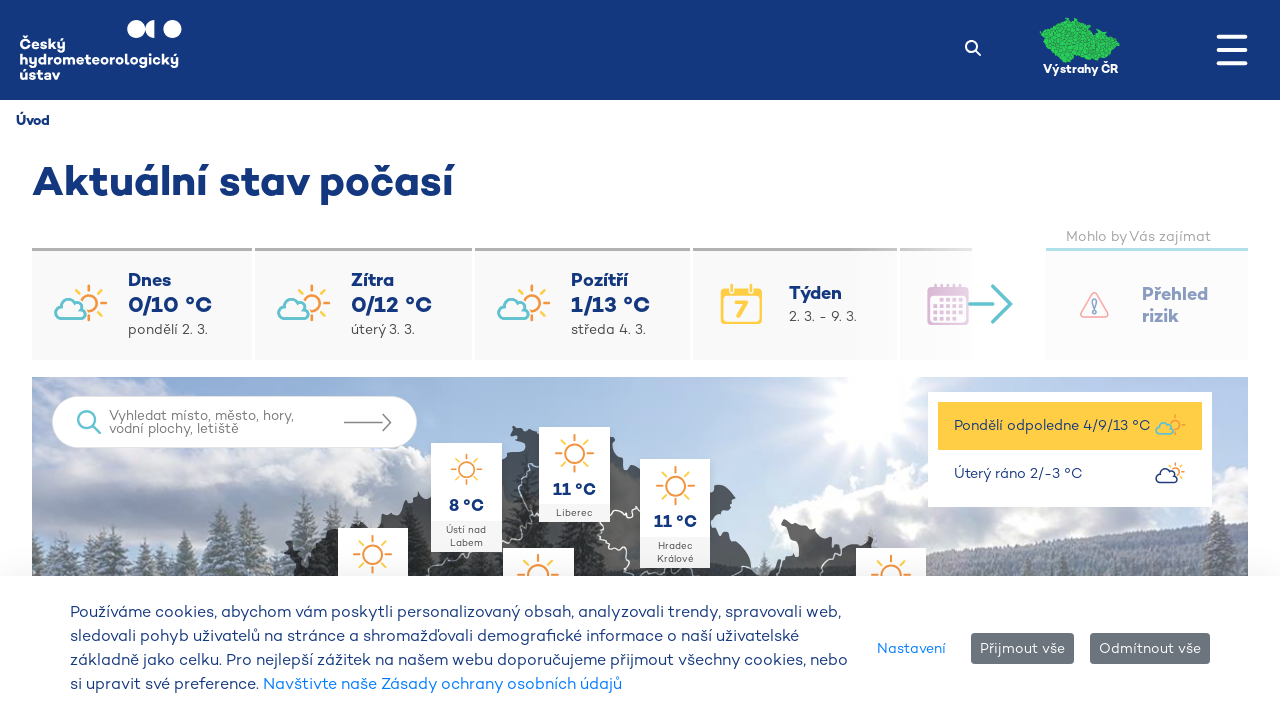

Verified page title is not empty
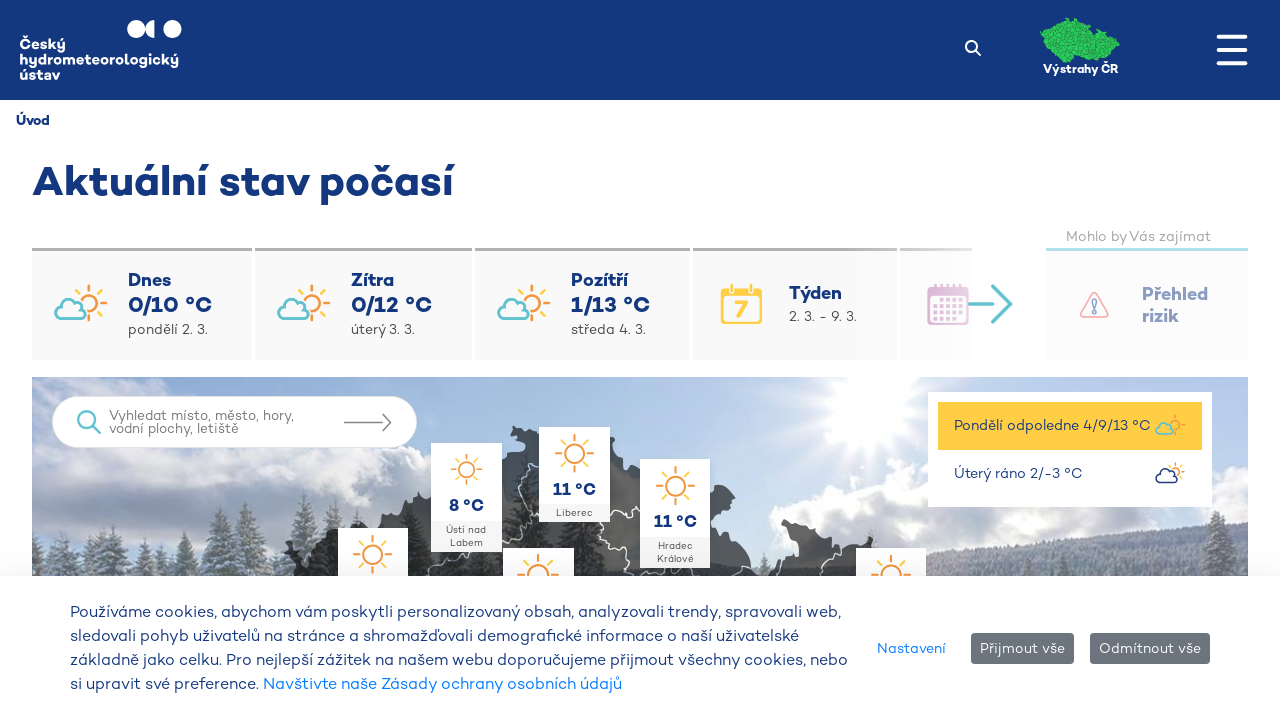

Fact display element not found or not visible (expected for this site)
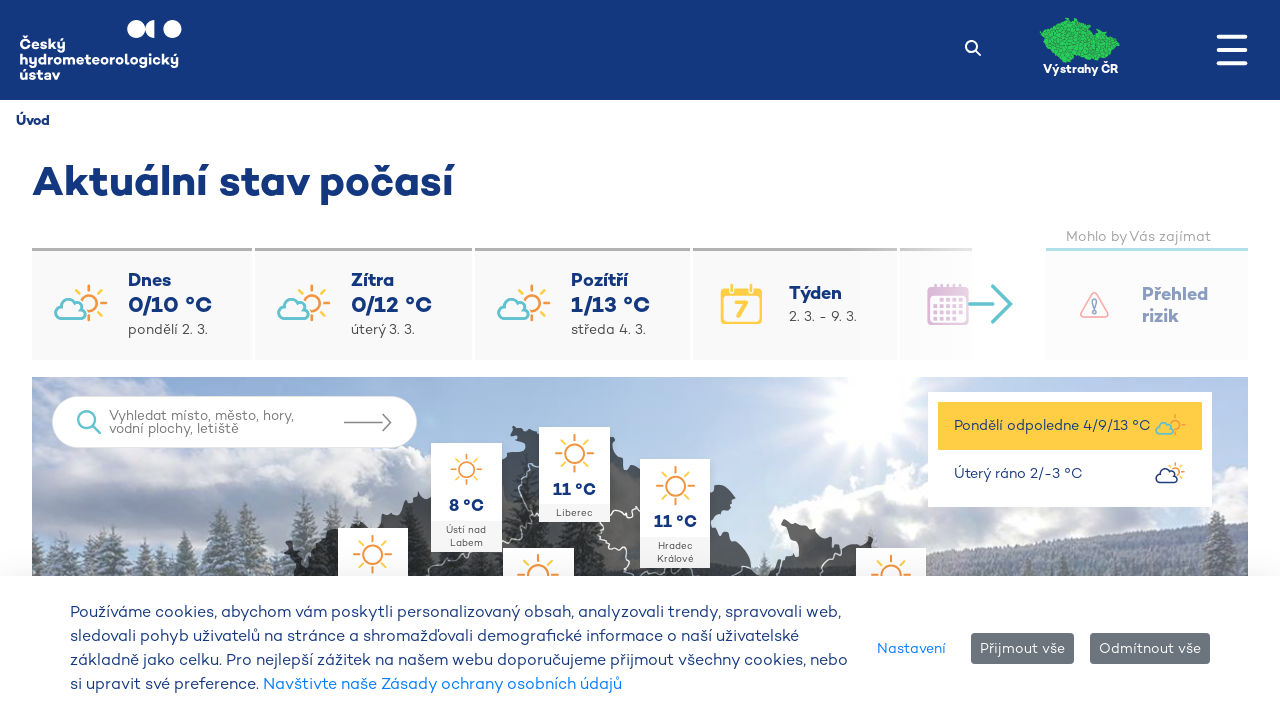

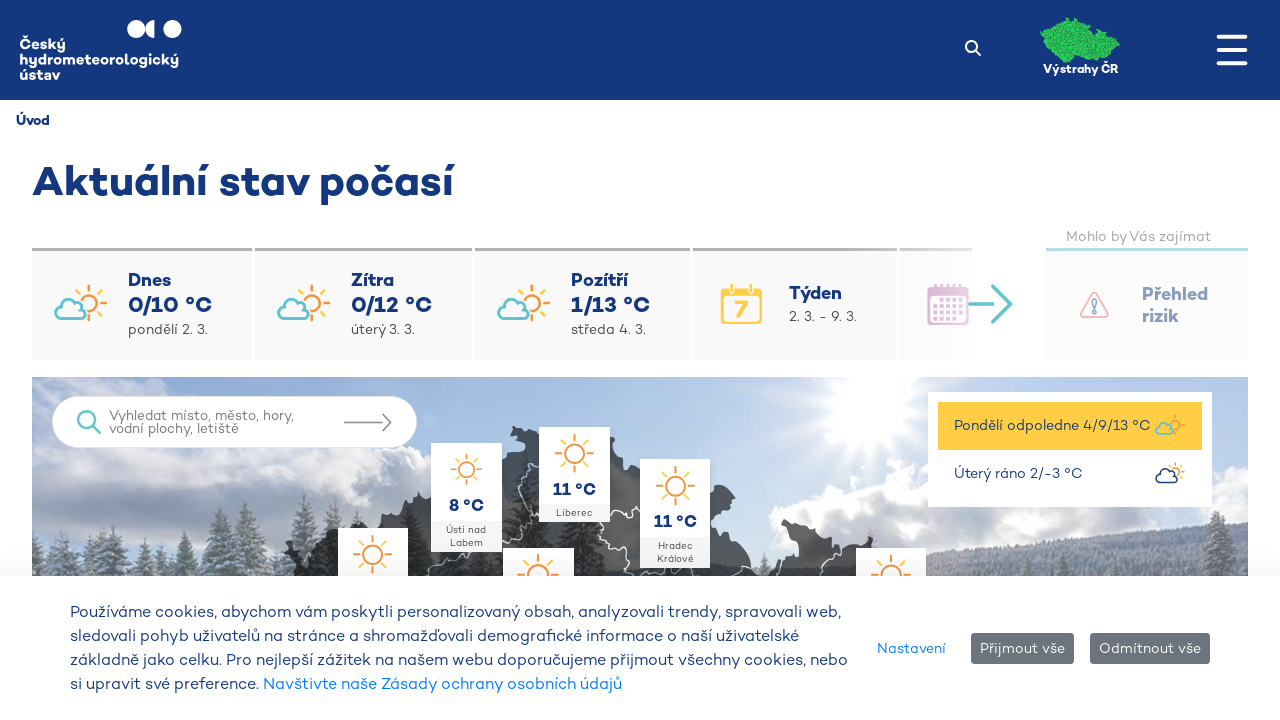